Tests the number input page by entering a valid number, submitting, handling the alert, and verifying return to initial state

Starting URL: https://kristinek.github.io/site/tasks/enter_a_number

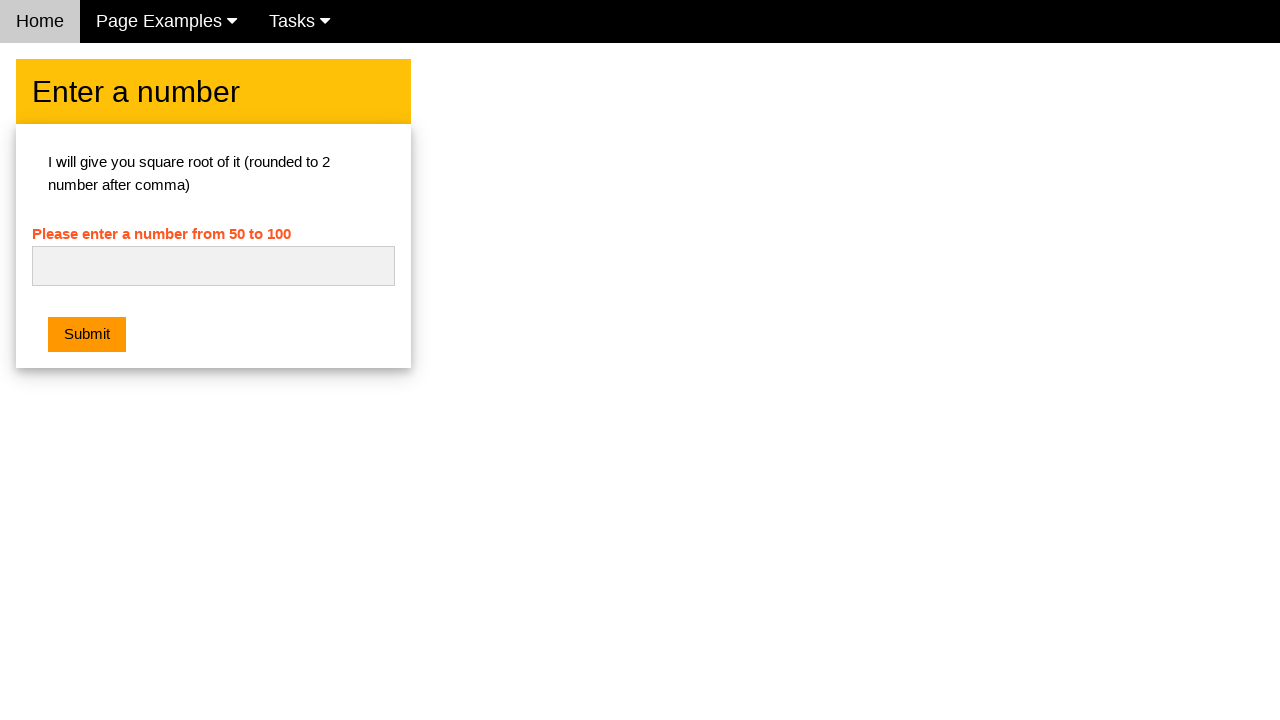

Cleared the number input field on #numb
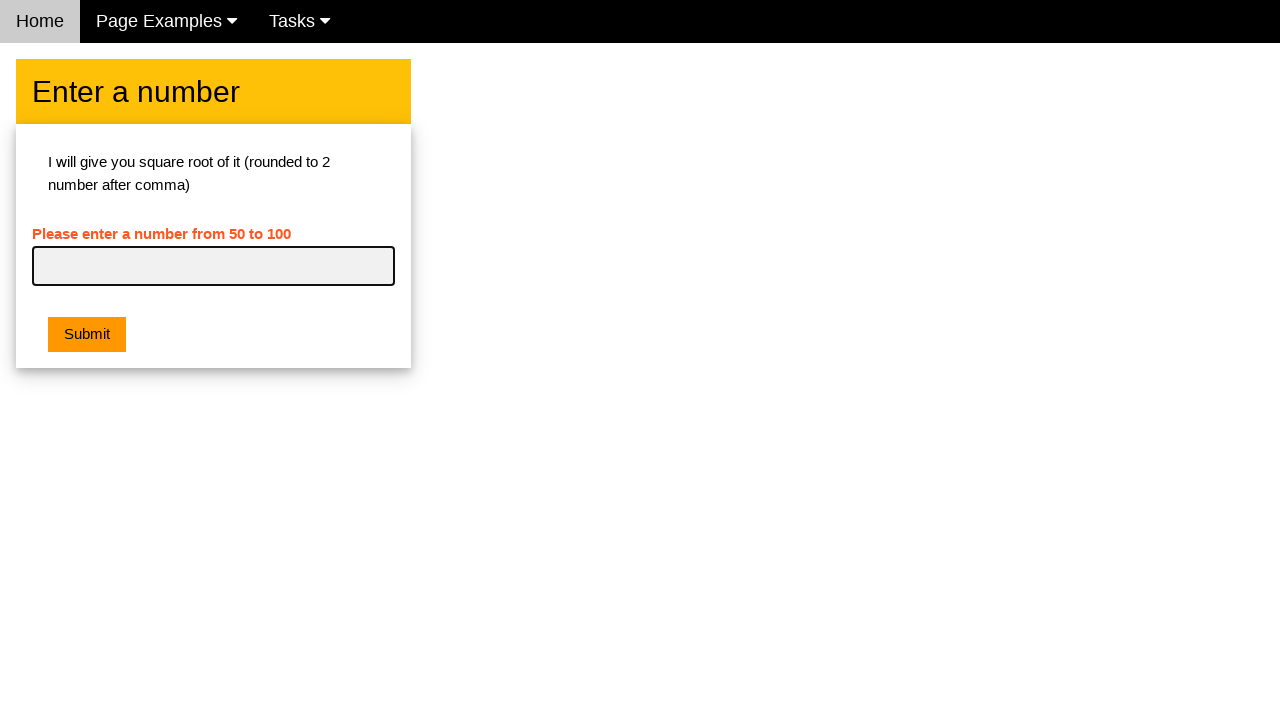

Filled number input field with '81' on #numb
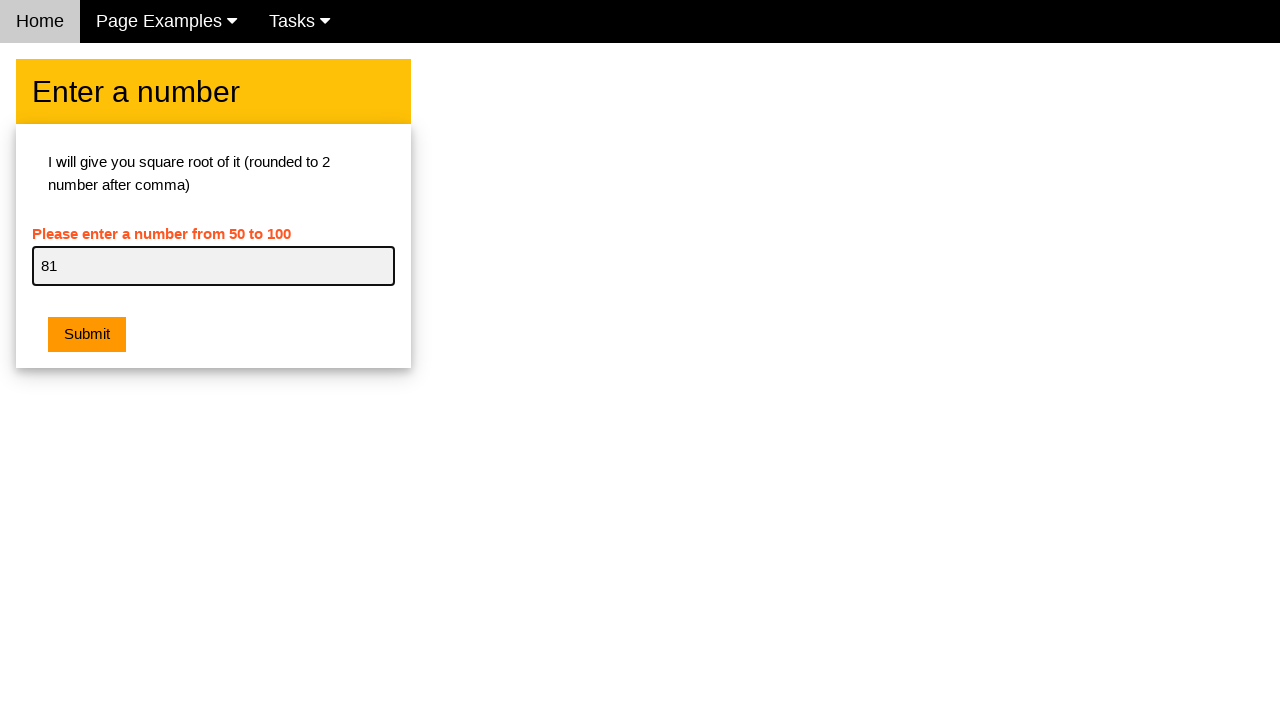

Clicked submit button at (87, 335) on xpath=//html/body/div[2]/div/div/div[2]/button
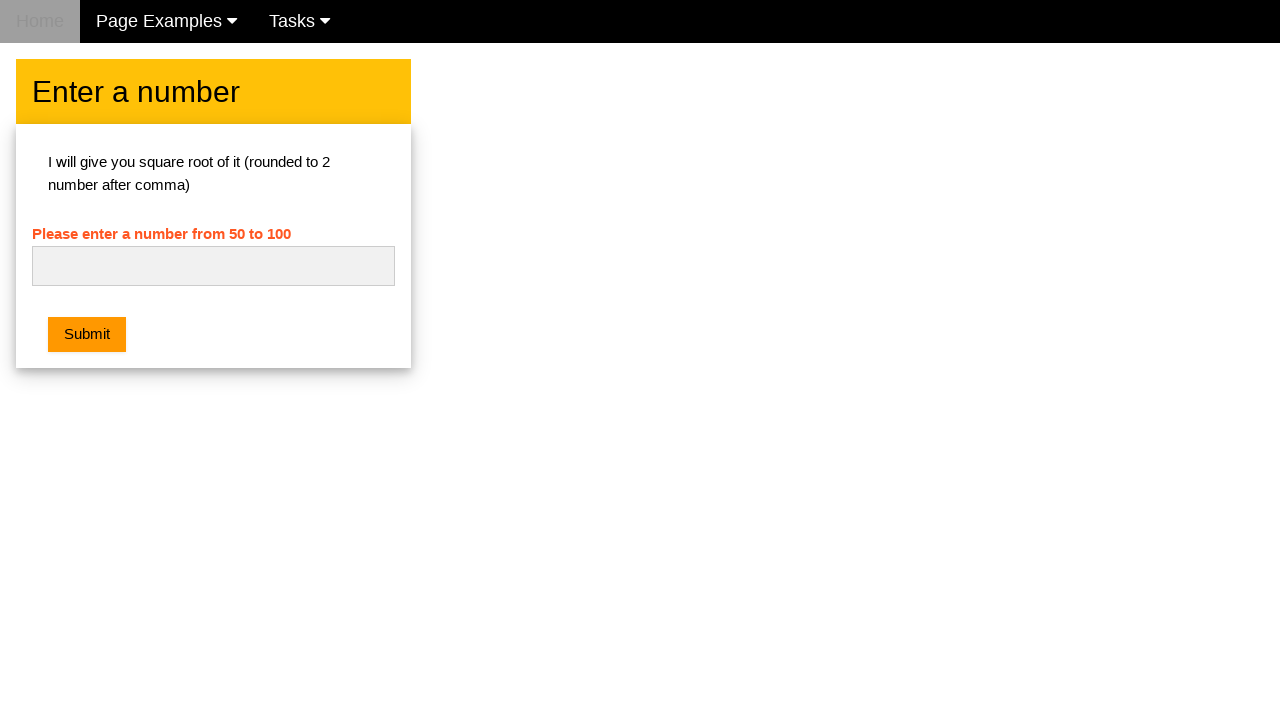

Set up alert dialog handler to accept
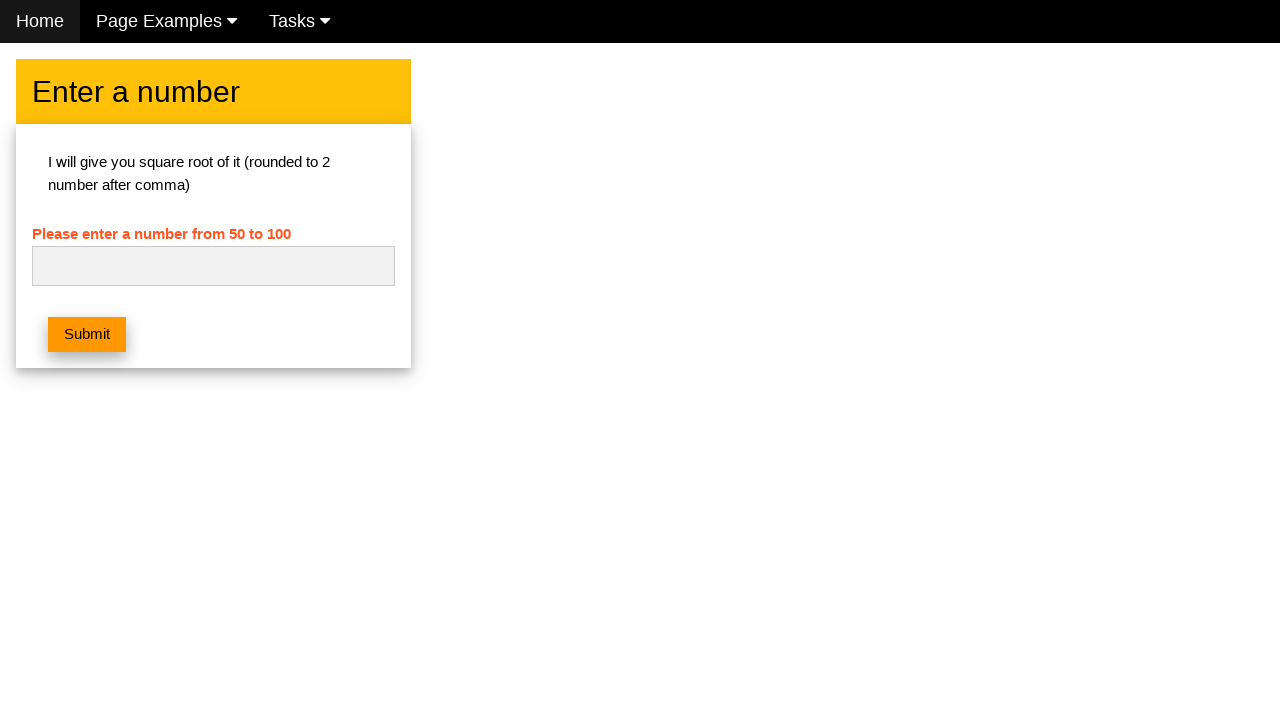

Waited 1000ms for form processing
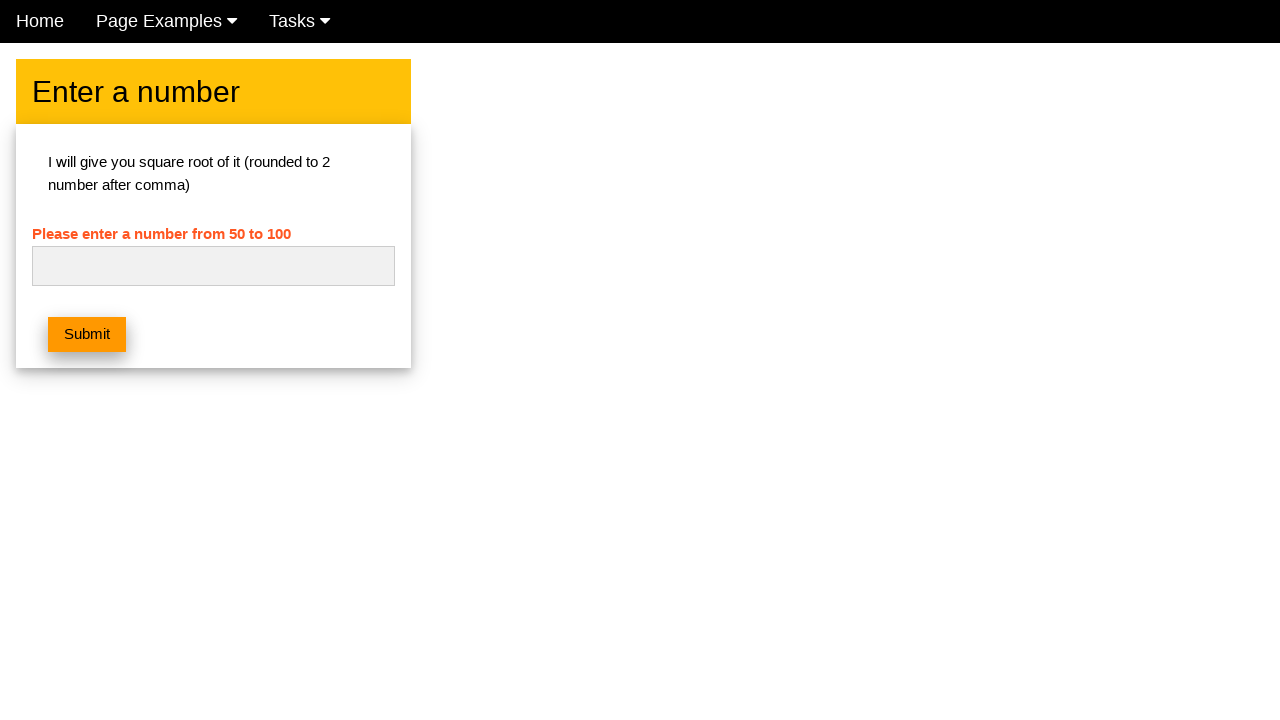

Verified number input field is empty after form submission
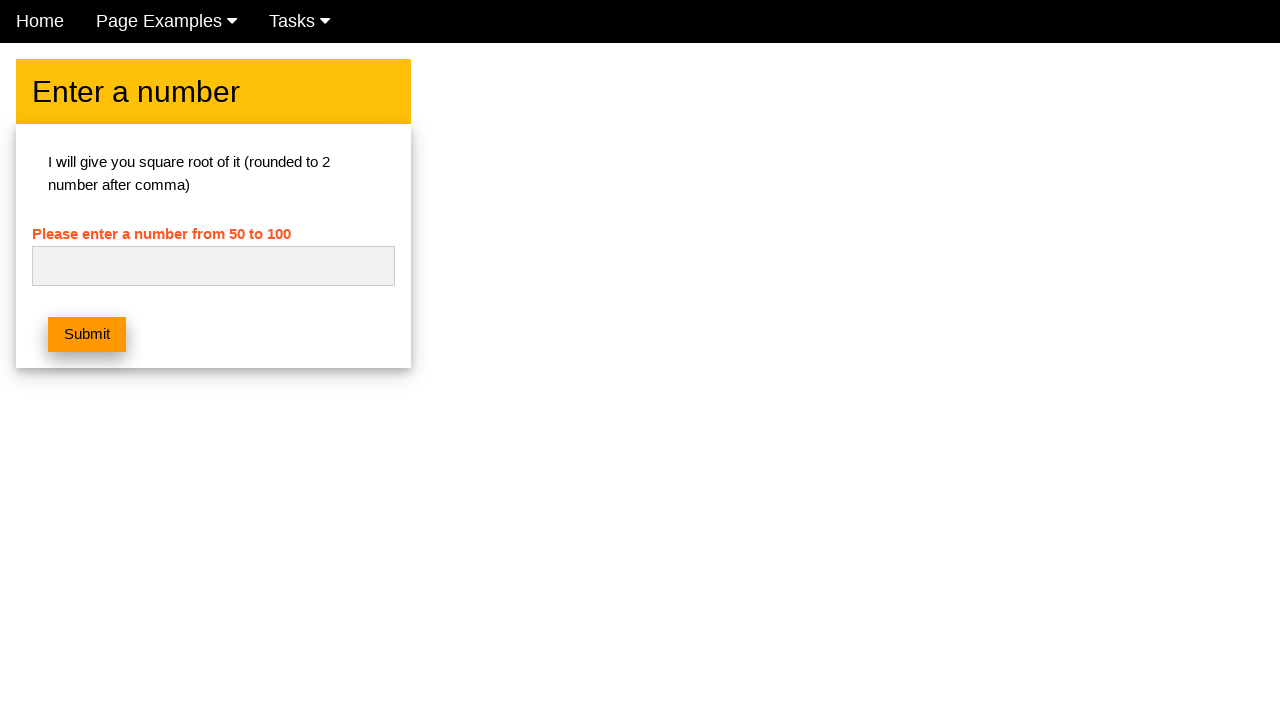

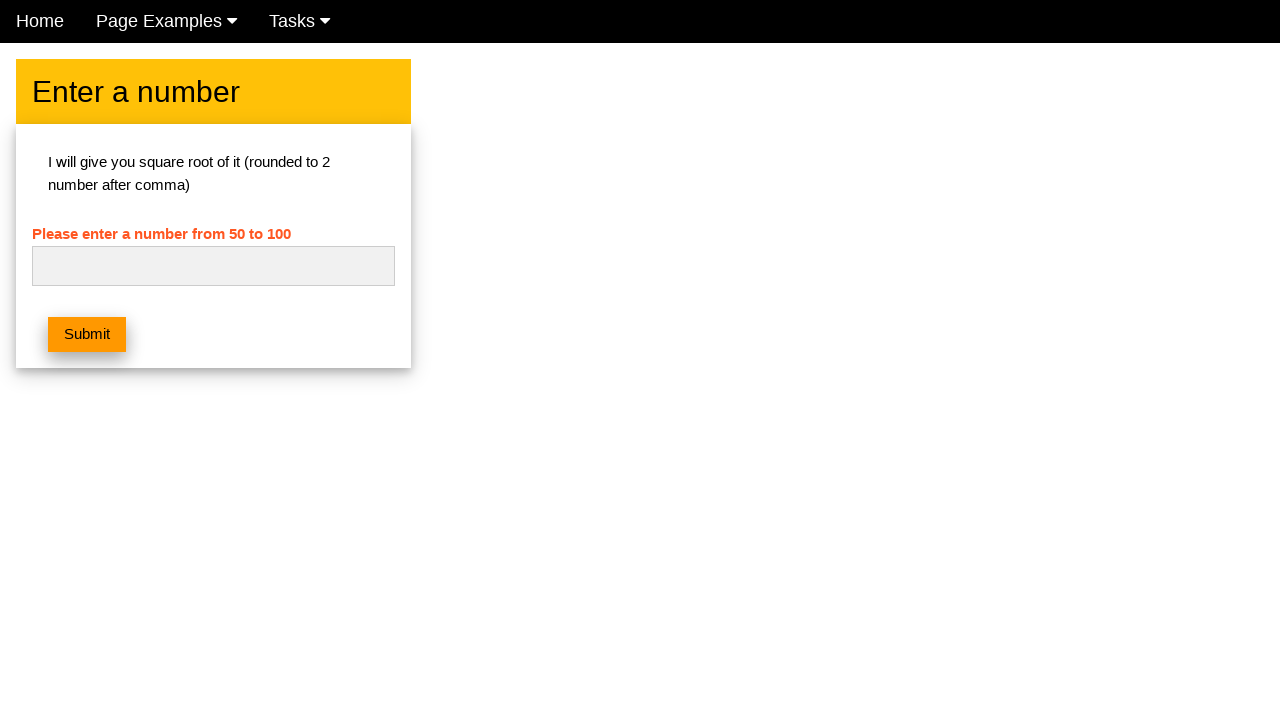